Tests iframe interaction on W3Schools by switching to an iframe and clicking a button within it, then switching back to the main content

Starting URL: https://www.w3schools.com/js/tryit.asp?filename=tryjs_myfirst

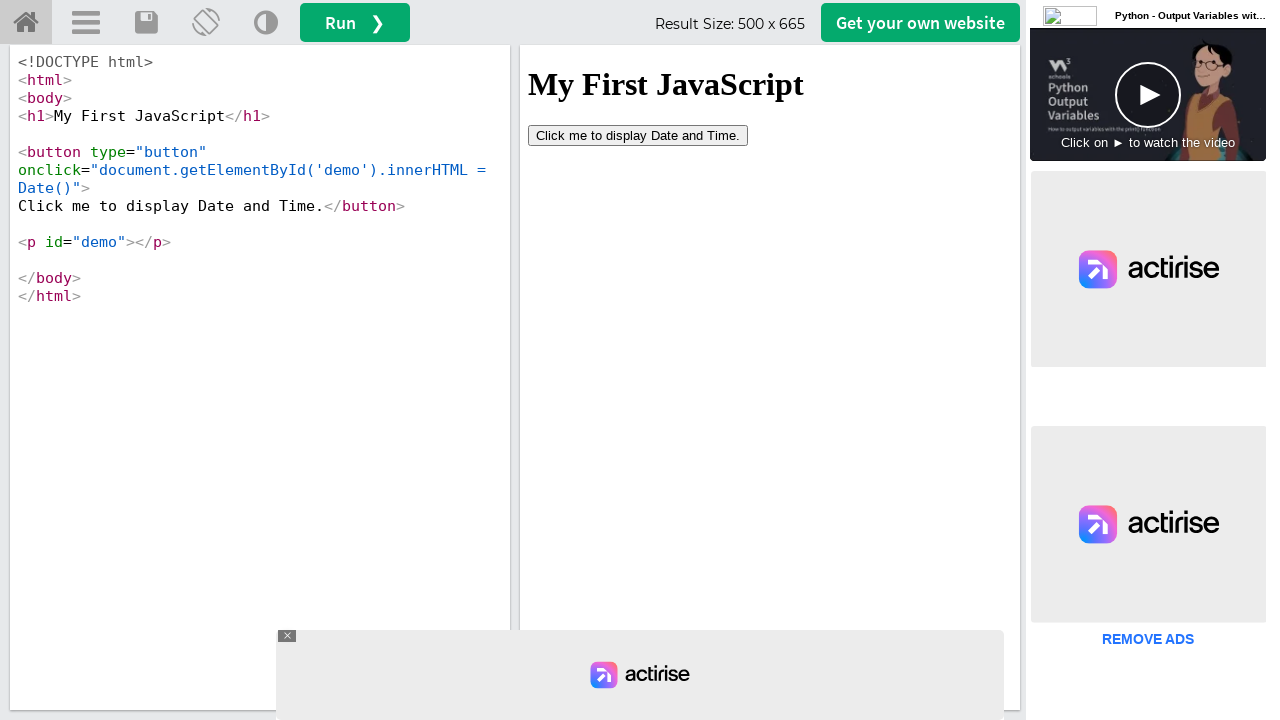

Located the iframe with id 'iframeResult'
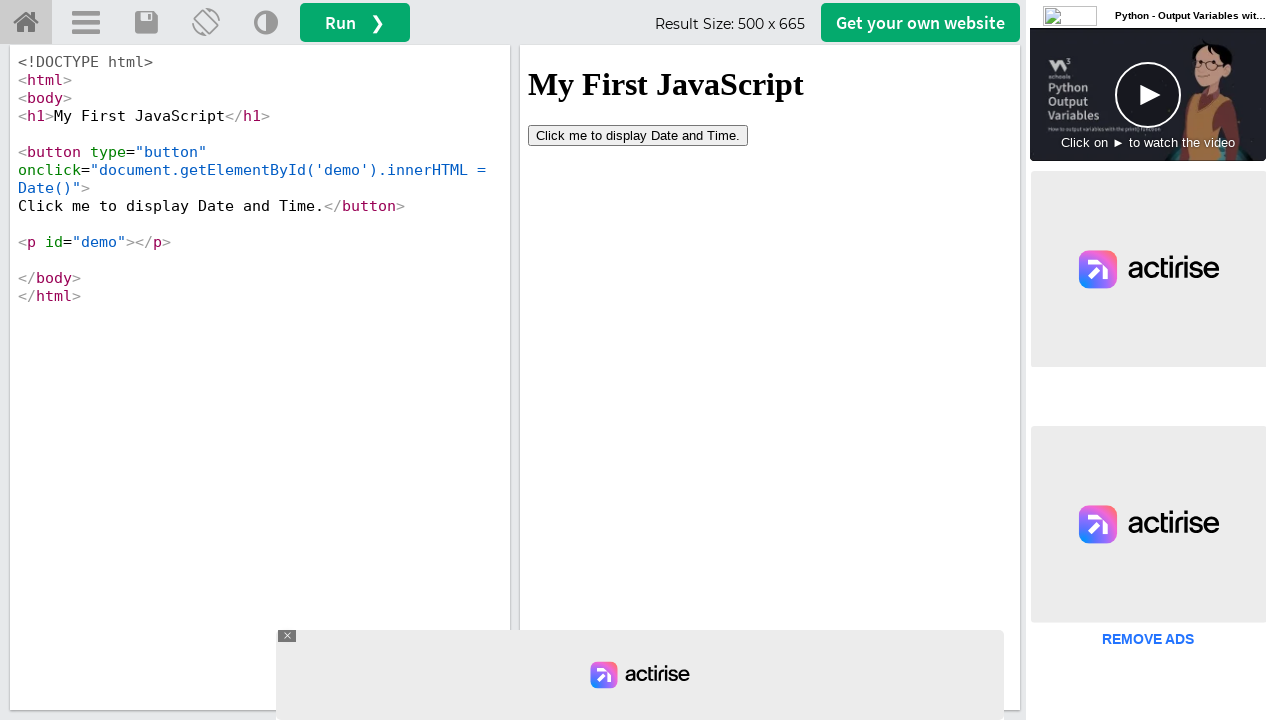

Clicked the button within the iframe at (638, 135) on #iframeResult >> internal:control=enter-frame >> button[type='button']
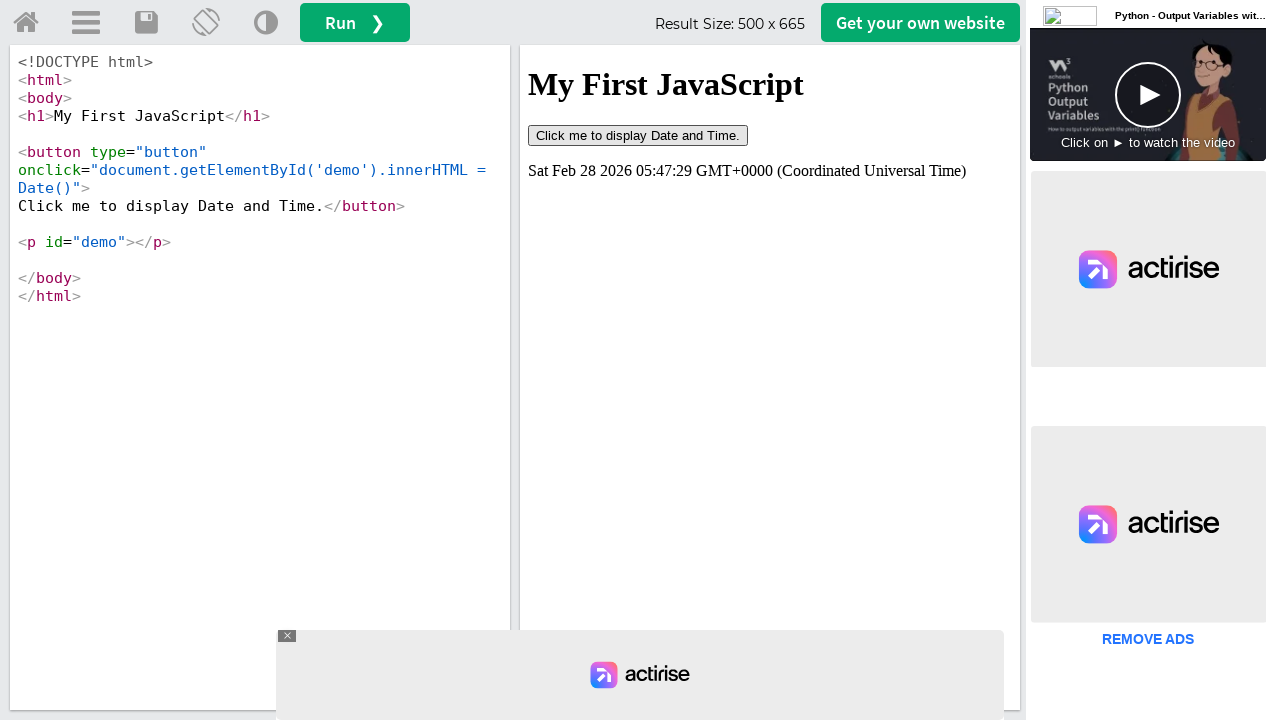

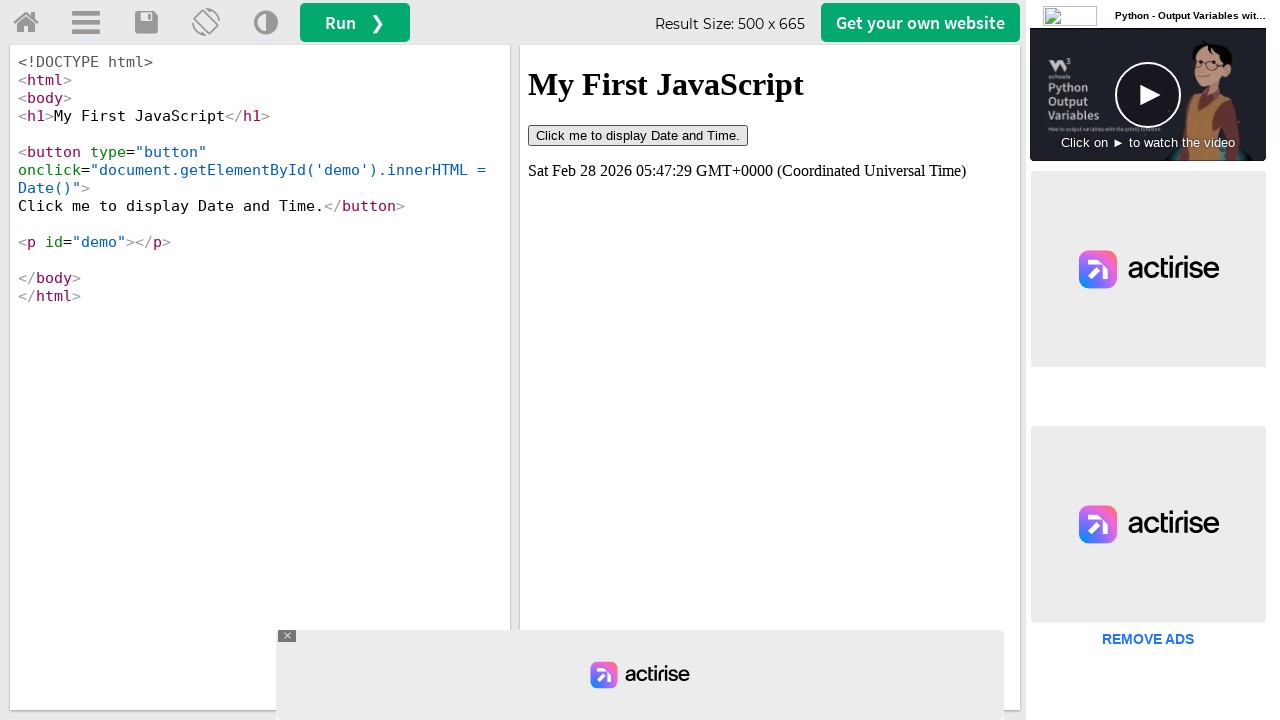